Opens a GitHub Pages website, maximizes the window, and locates an element with the class 'silly' to verify its presence

Starting URL: https://esickert.github.io

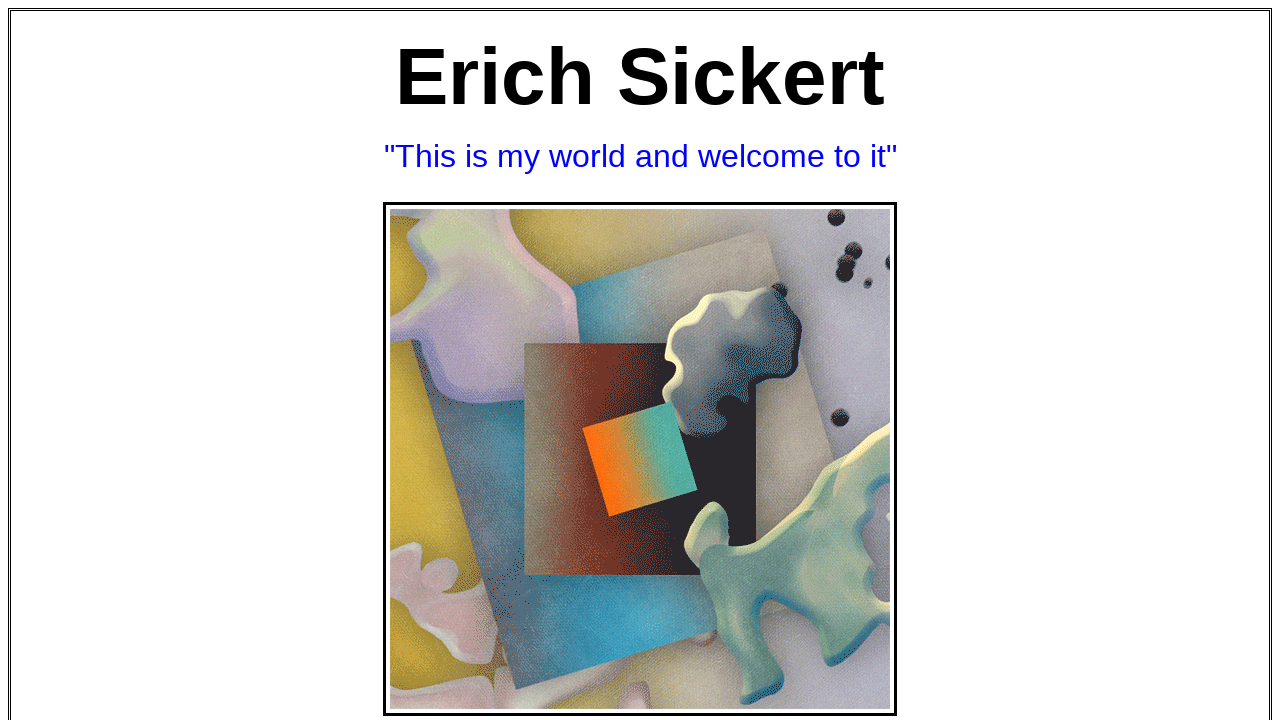

Navigated to GitHub Pages website at https://esickert.github.io
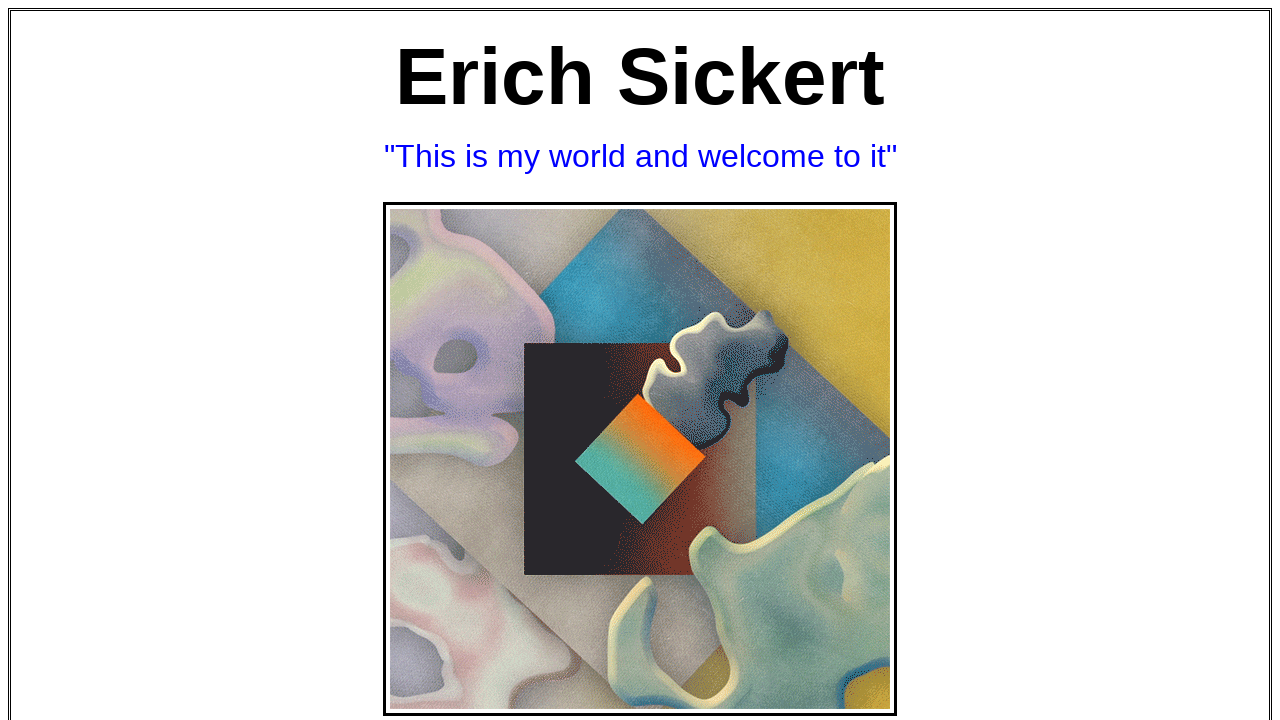

Maximized browser window to 1920x1080
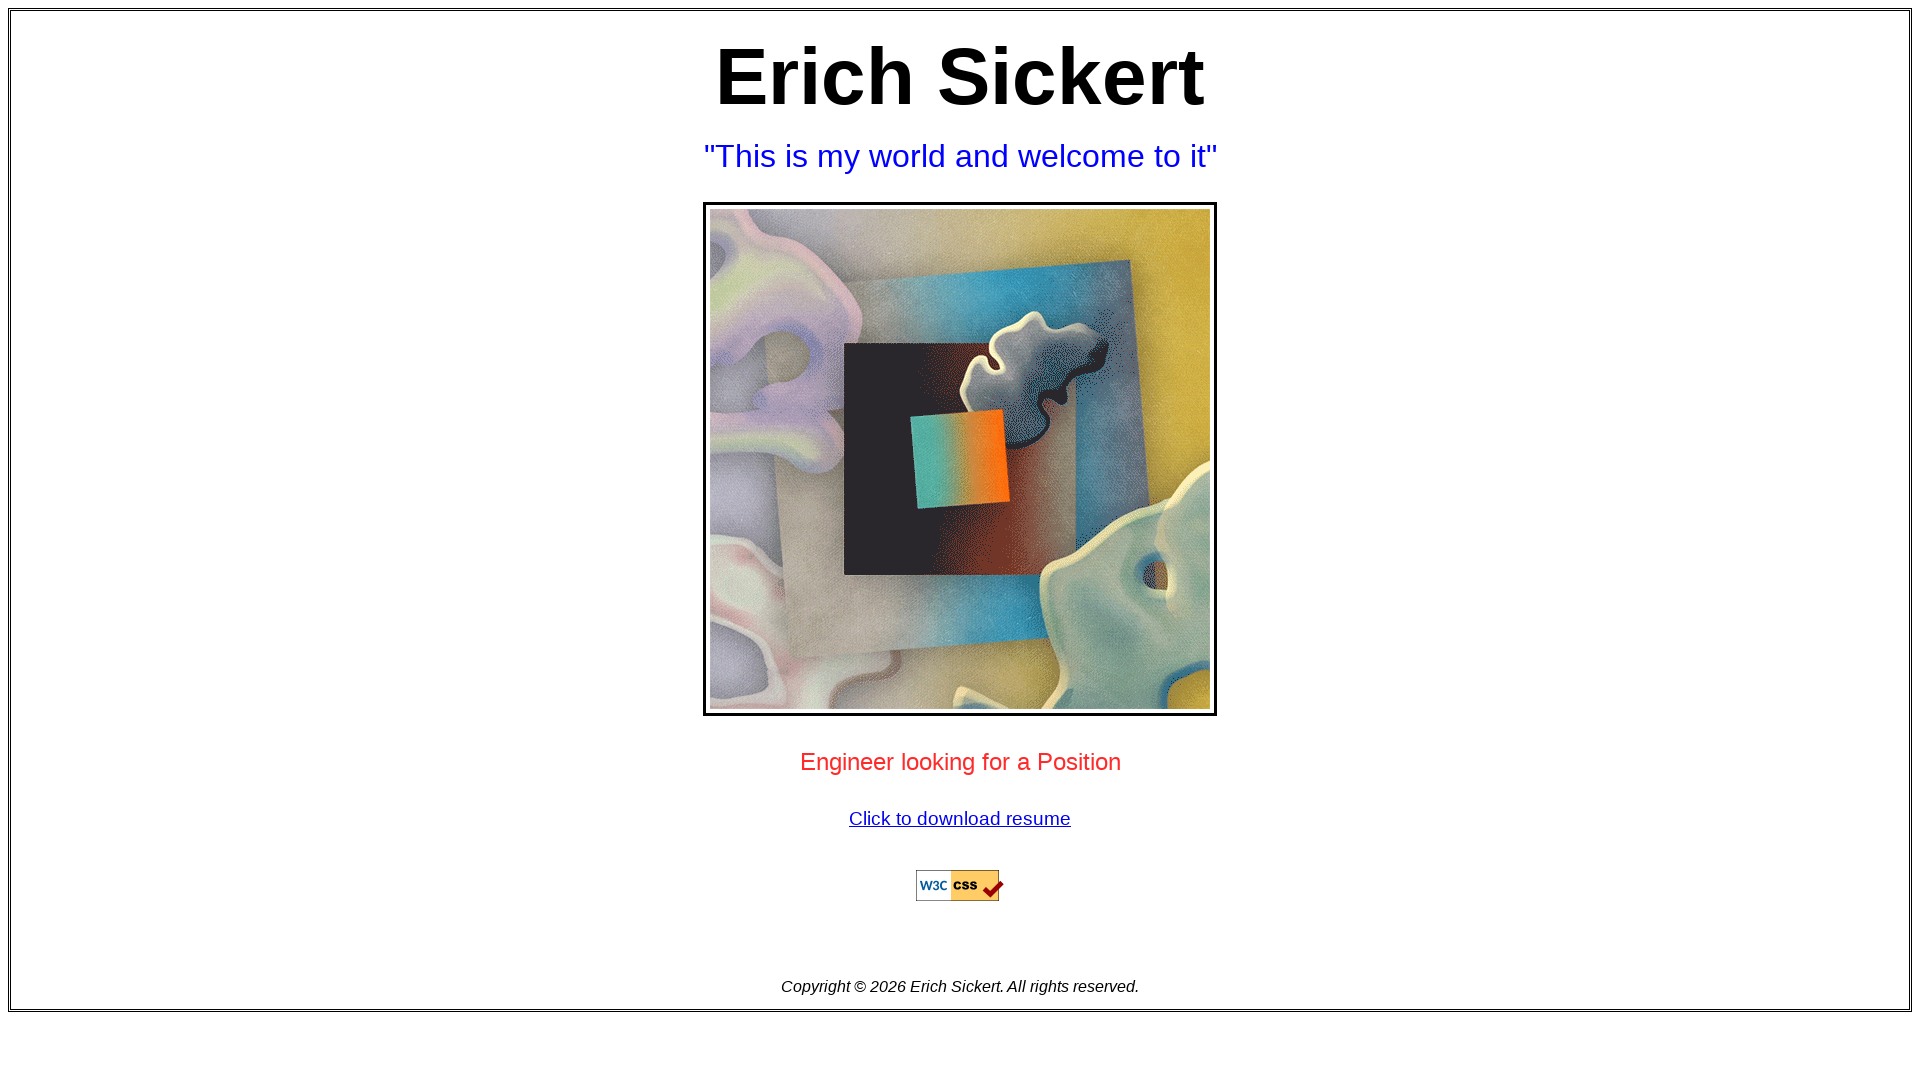

Located element with class 'silly'
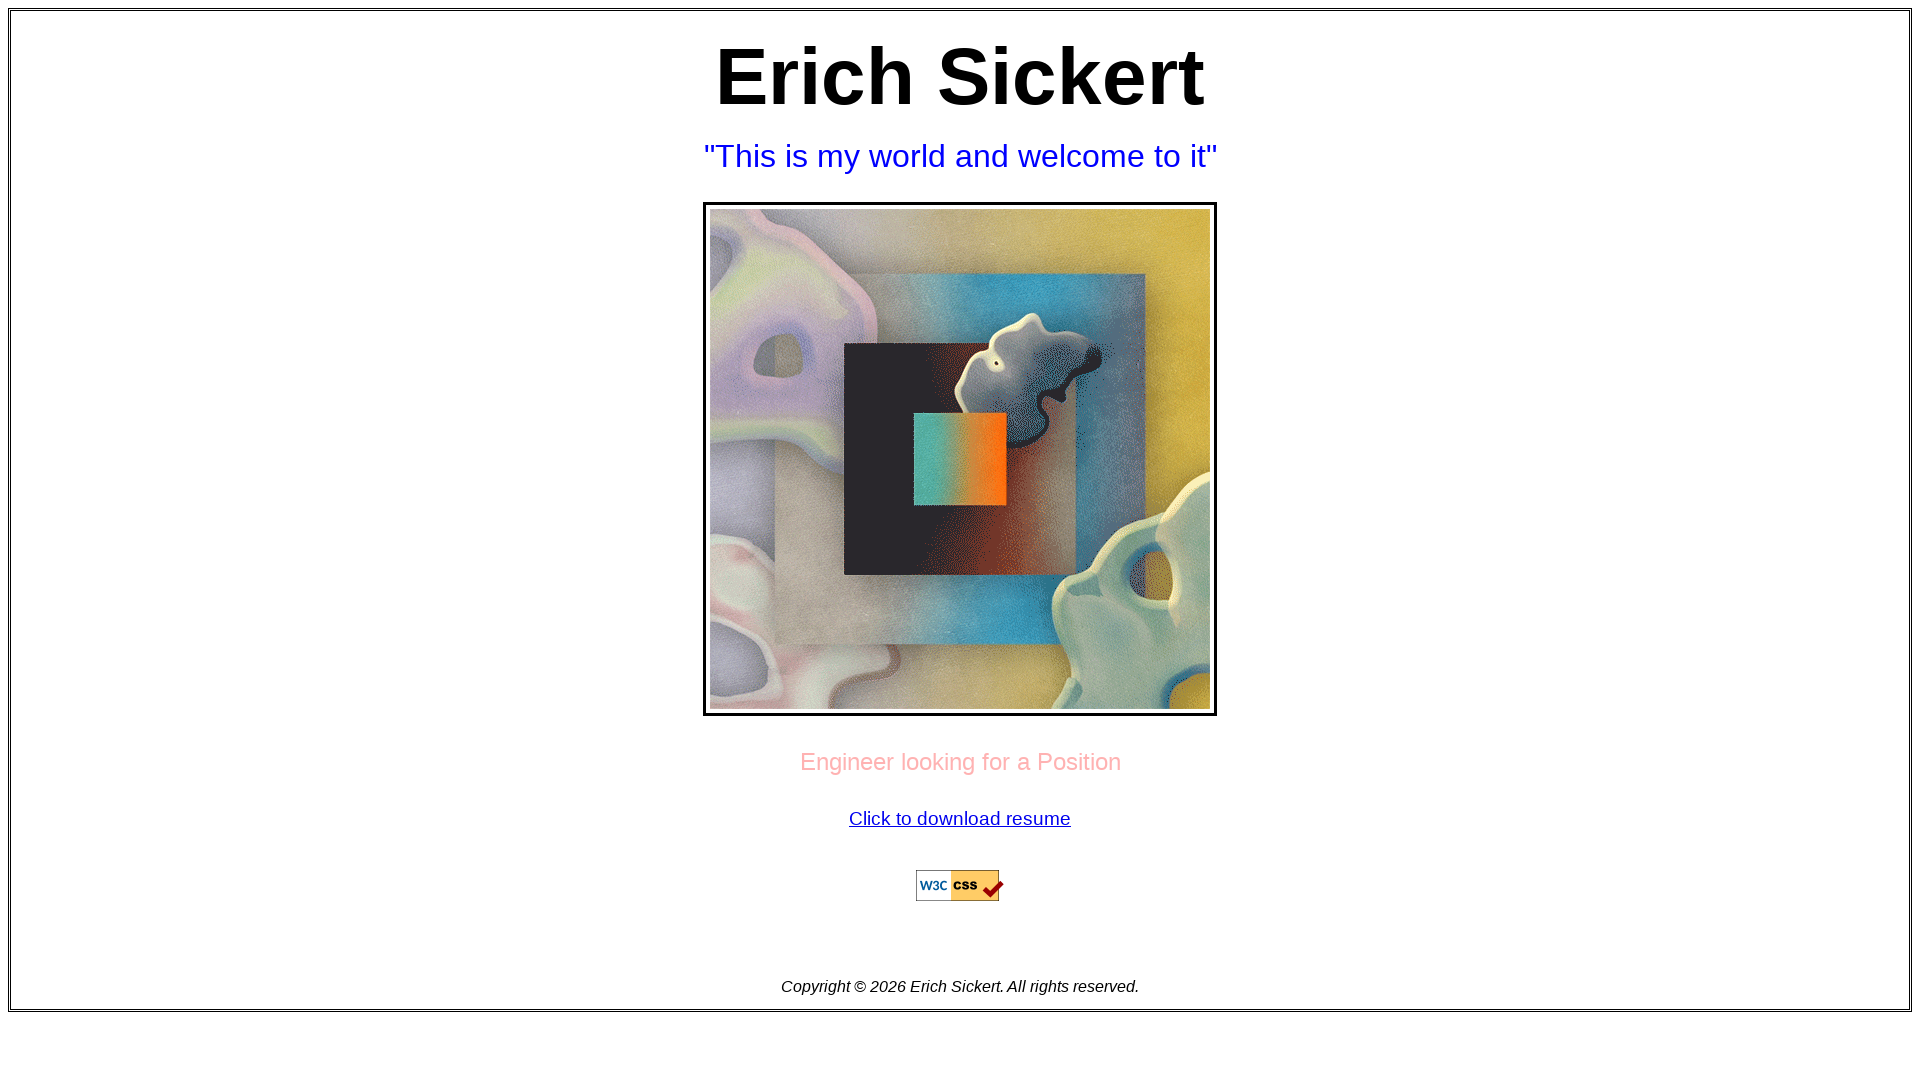

Retrieved text content from 'silly' element to verify its presence
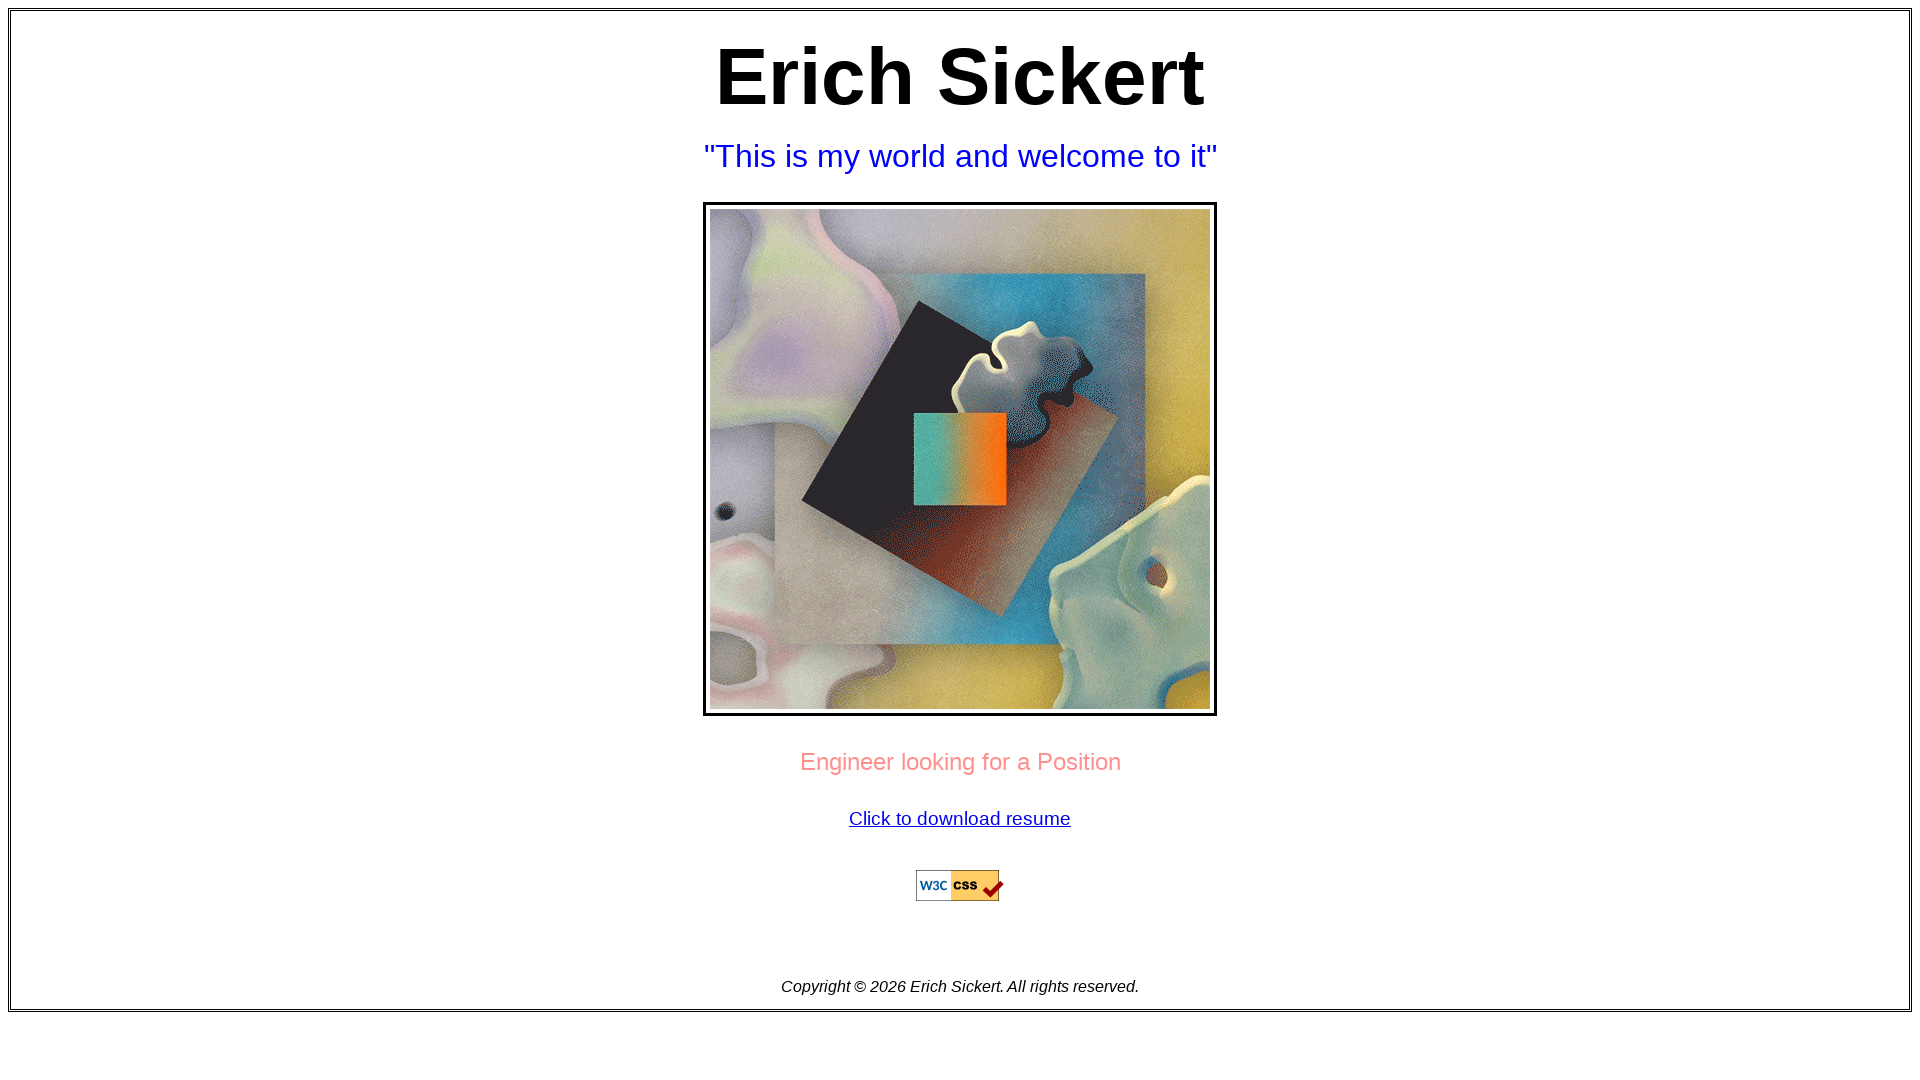

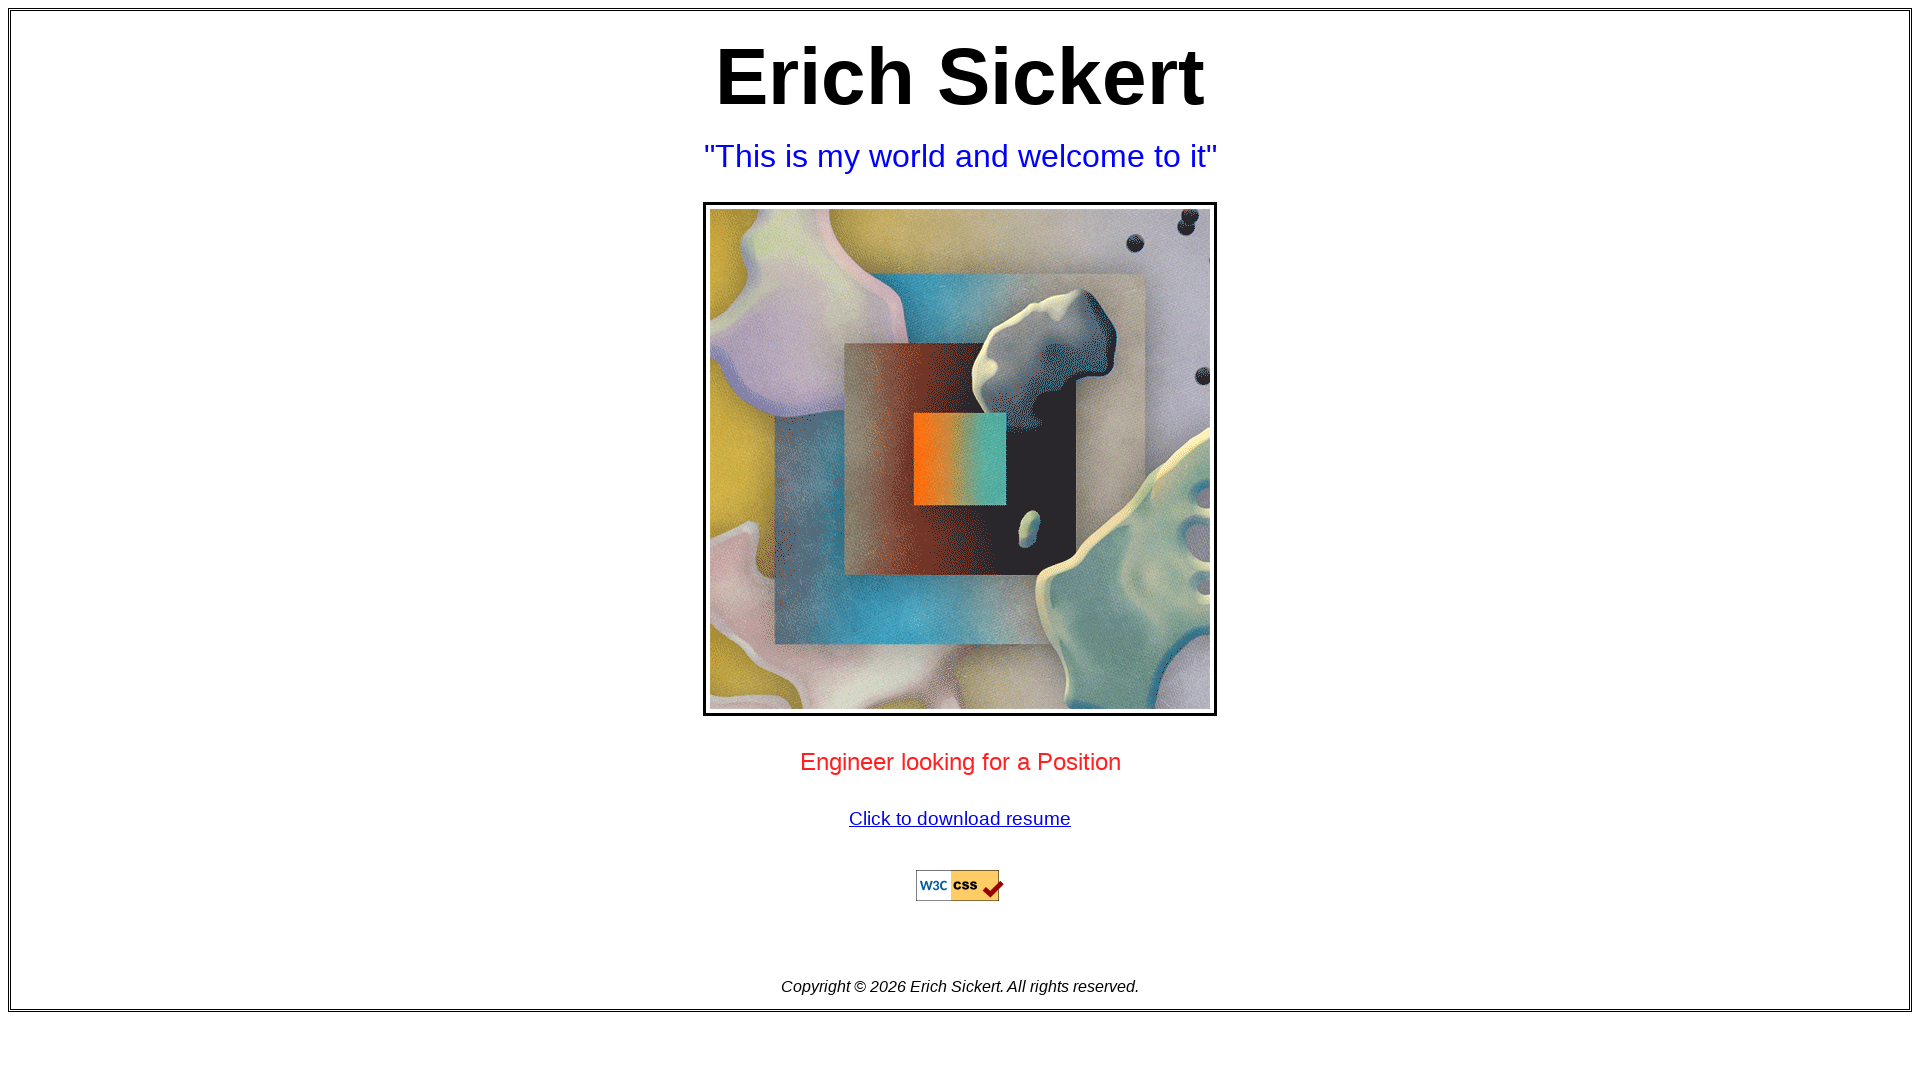